Tests table sorting functionality by clicking on a column header, then navigates through paginated results to find a specific item ("Rice") using the pagination controls.

Starting URL: https://rahulshettyacademy.com/seleniumPractise/#/offers

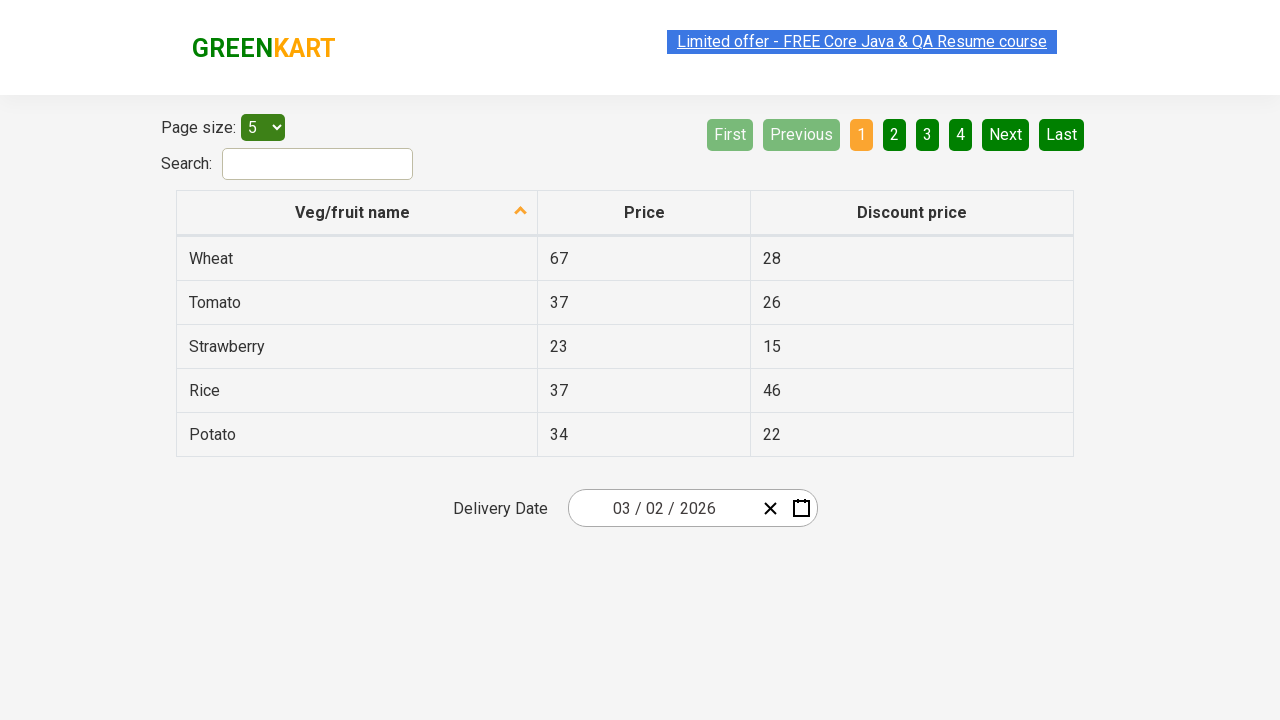

Clicked first column header to sort table at (357, 213) on xpath=//tr/th[1]
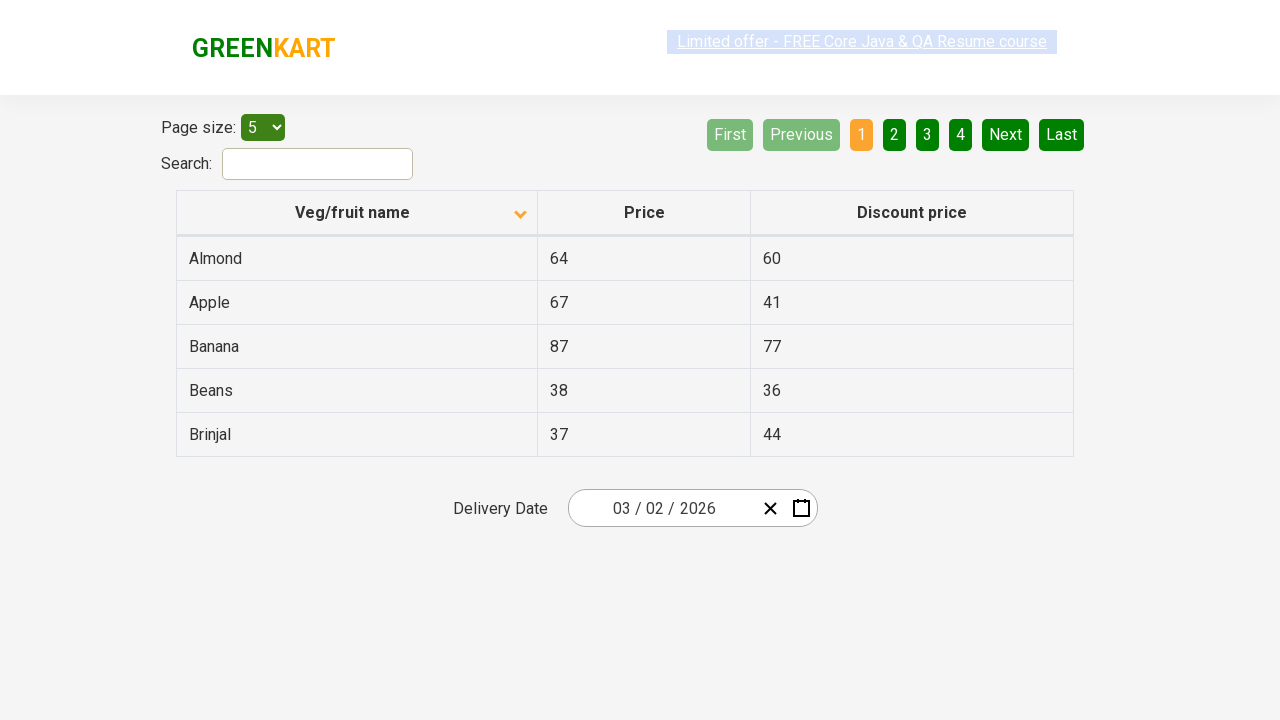

Table data loaded and became visible
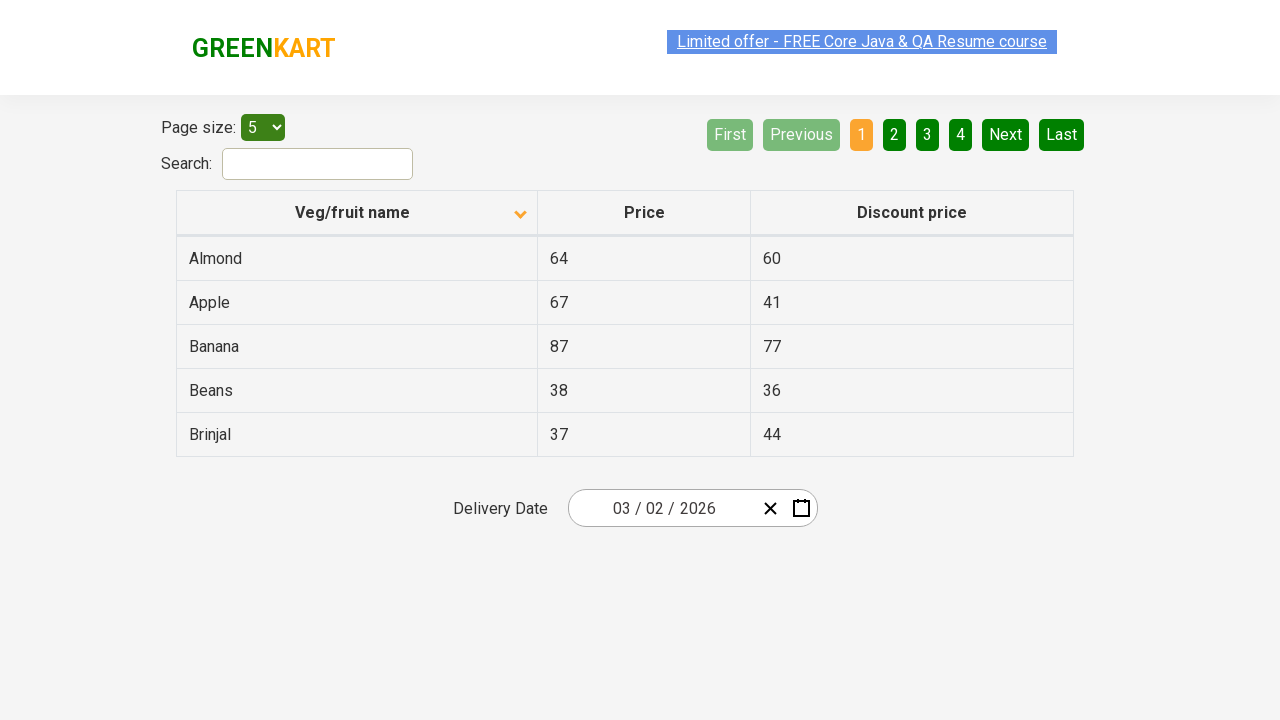

Retrieved 5 rows from current page
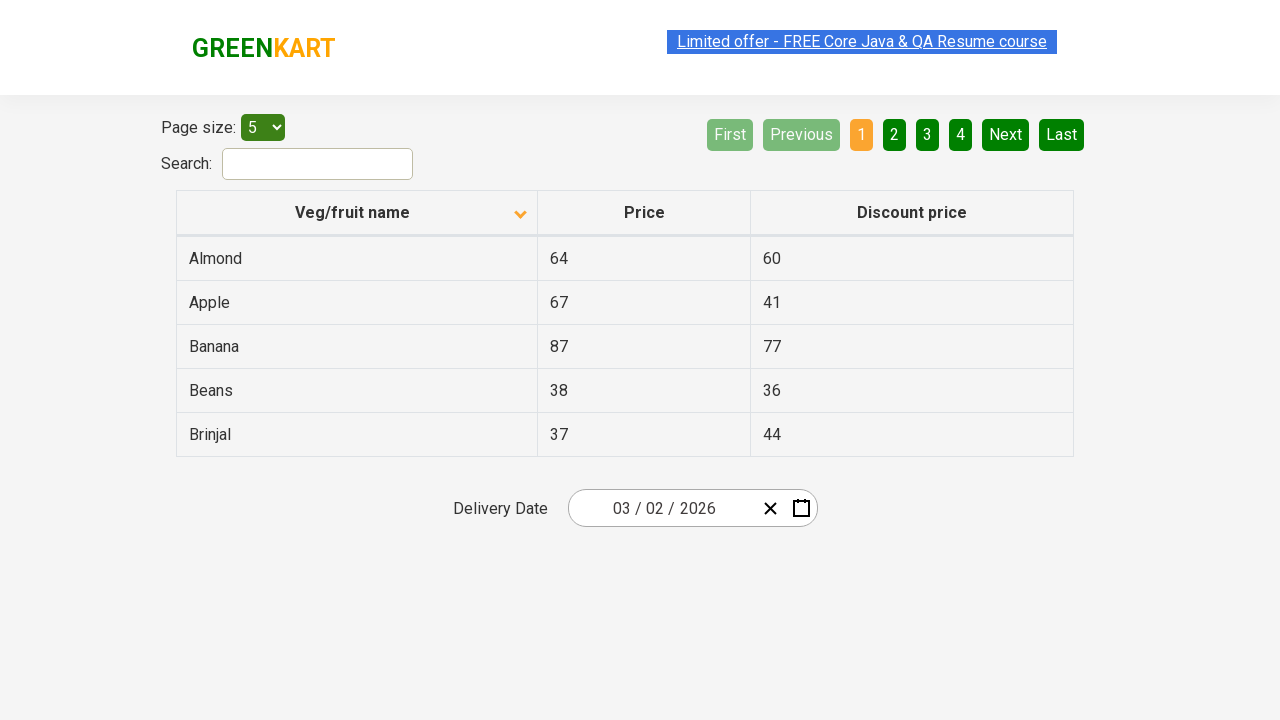

Clicked Next pagination button at (1006, 134) on [aria-label='Next']
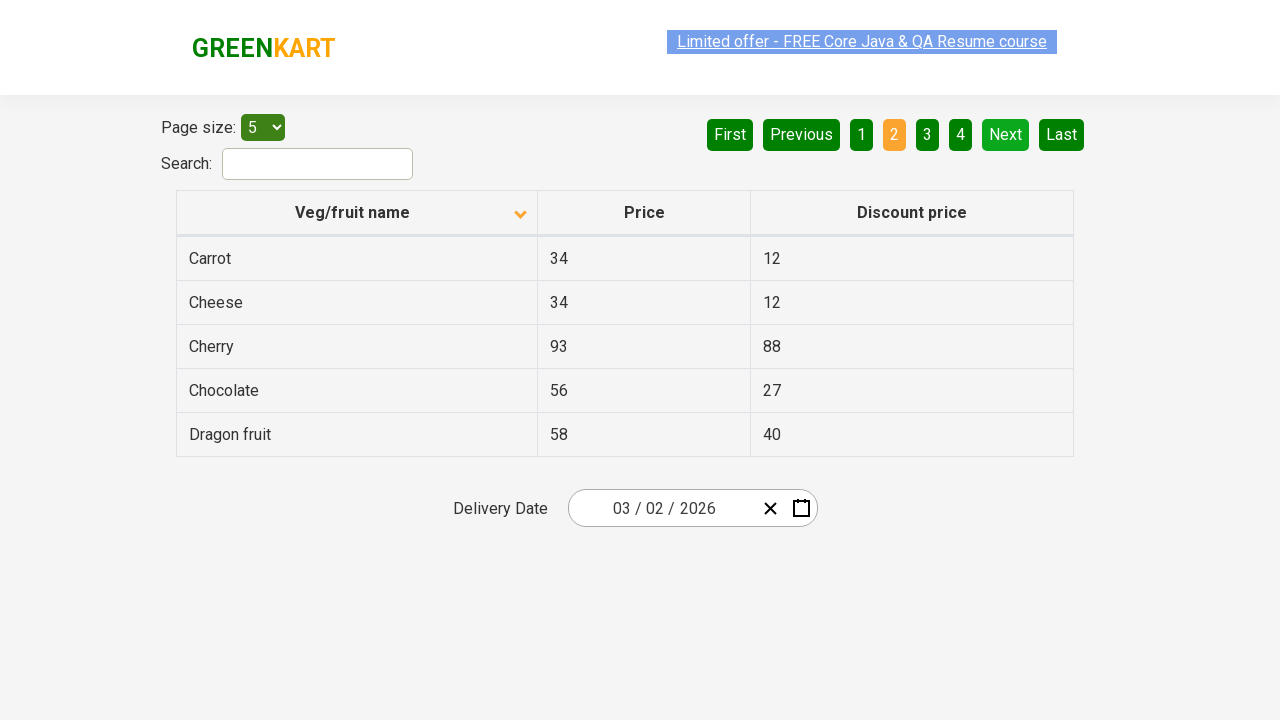

Waited for page content to update
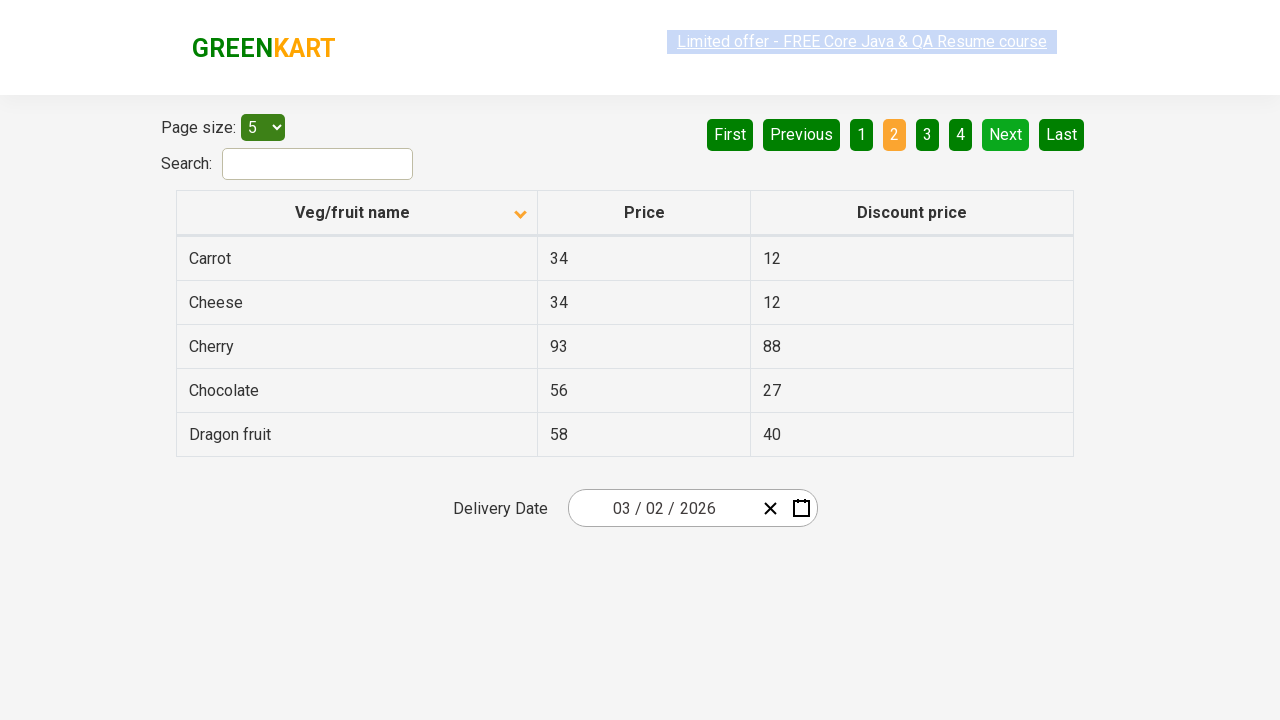

Retrieved 5 rows from current page
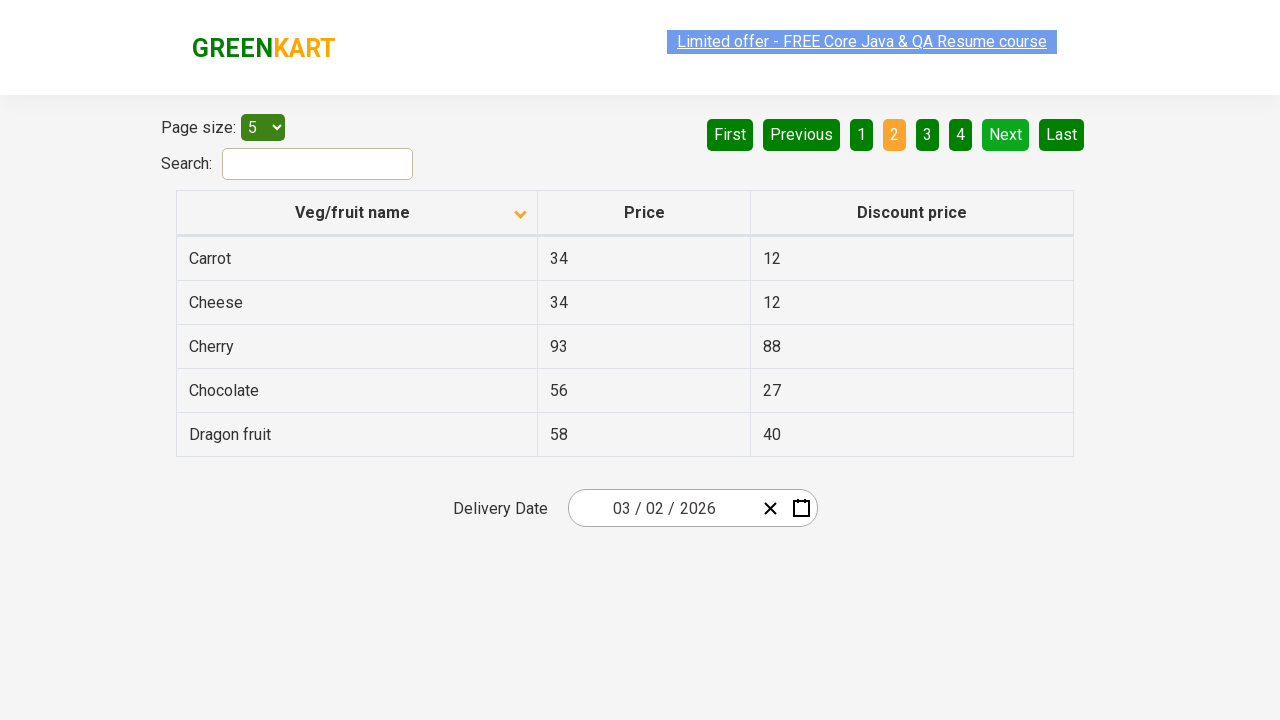

Clicked Next pagination button at (1006, 134) on [aria-label='Next']
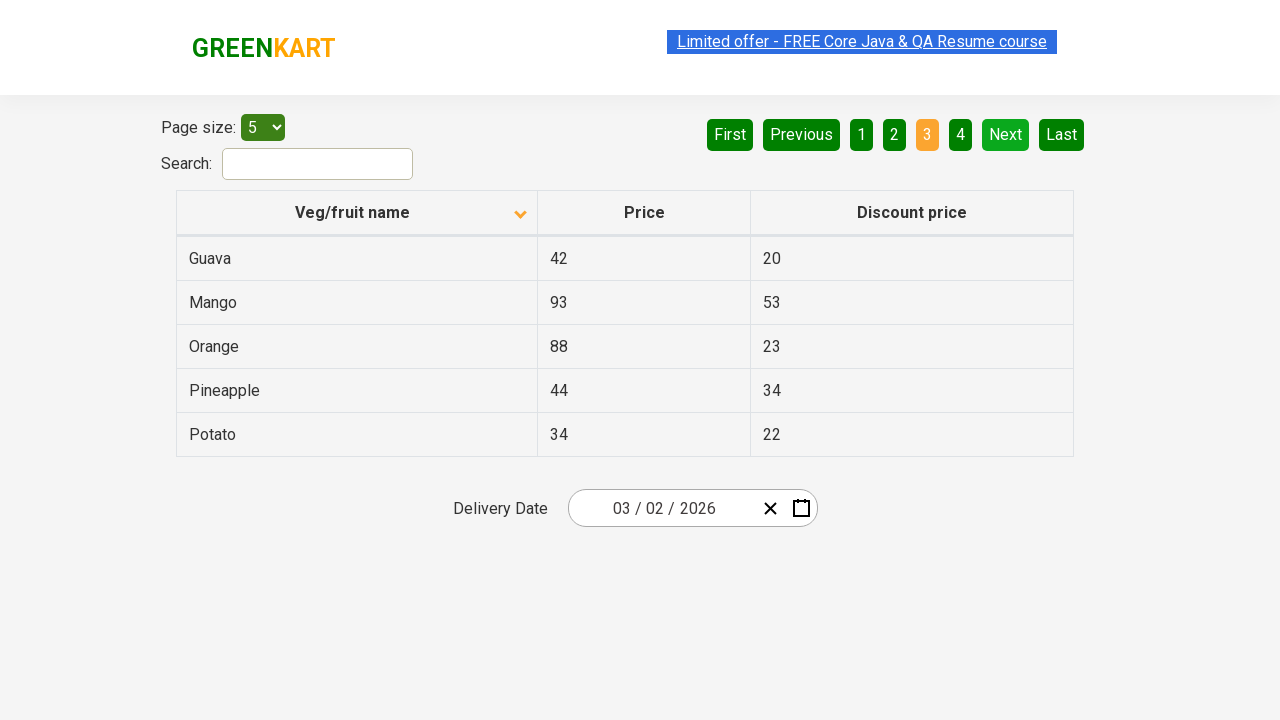

Waited for page content to update
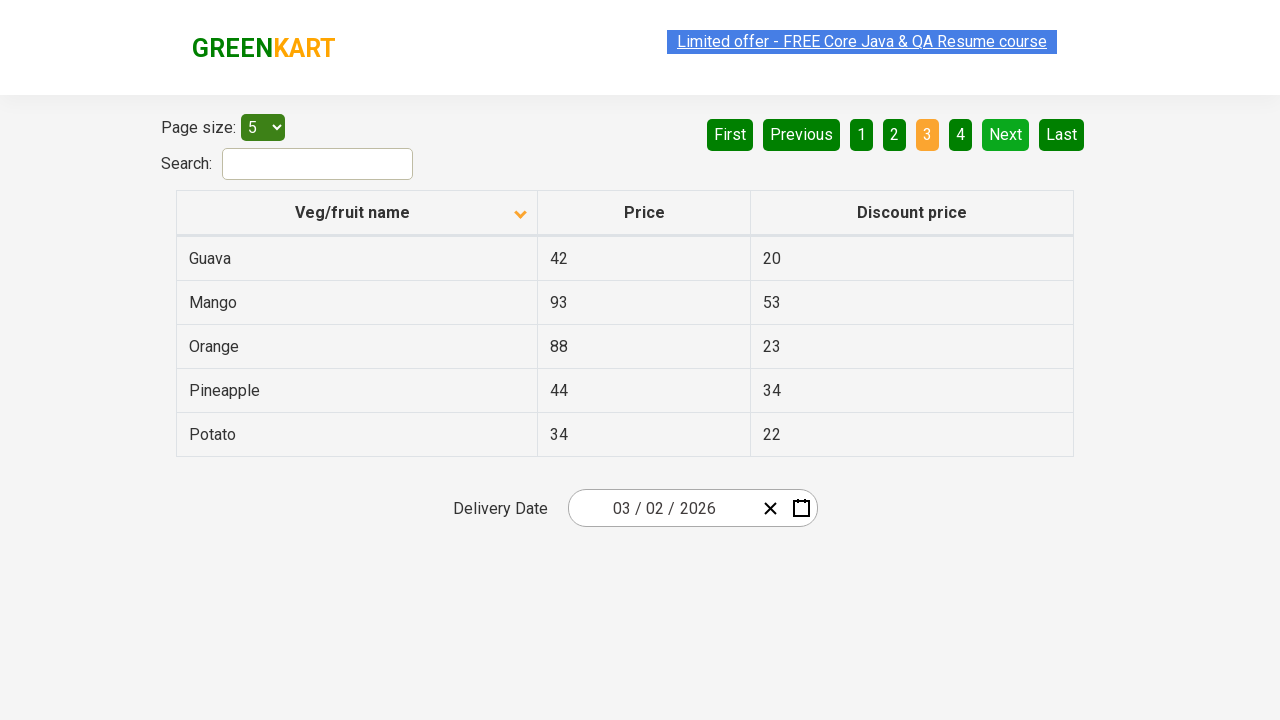

Retrieved 5 rows from current page
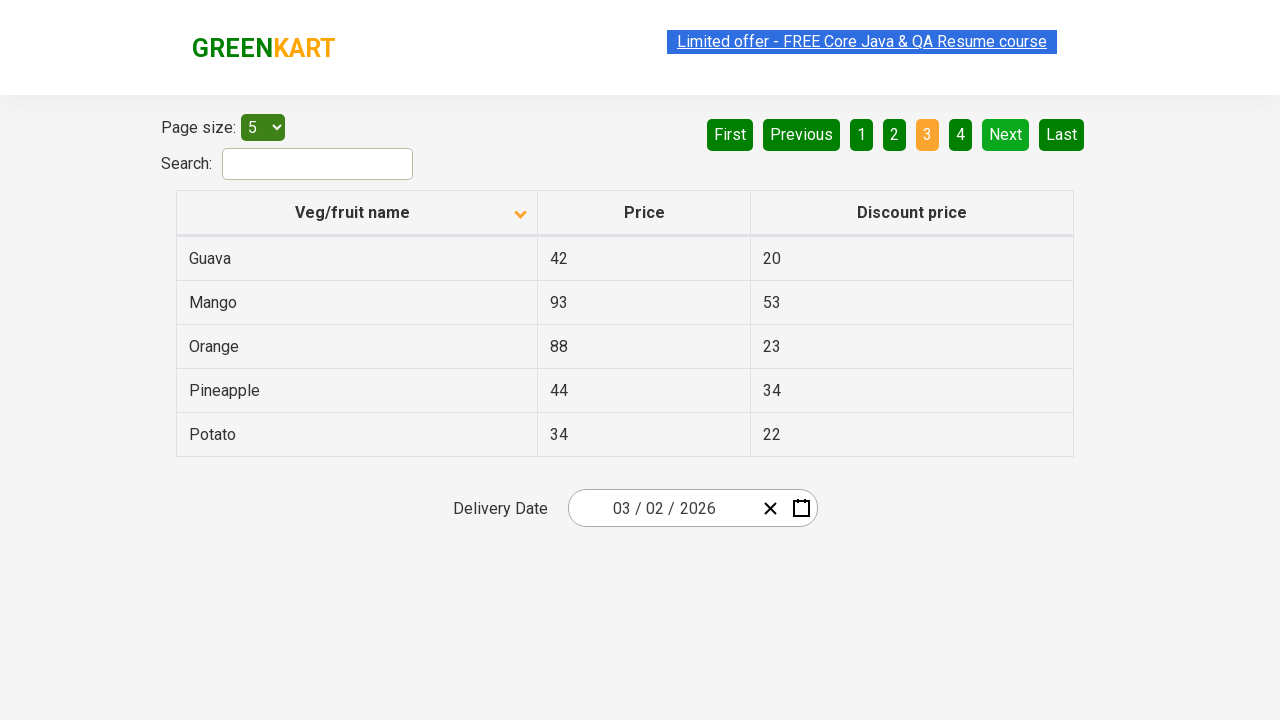

Clicked Next pagination button at (1006, 134) on [aria-label='Next']
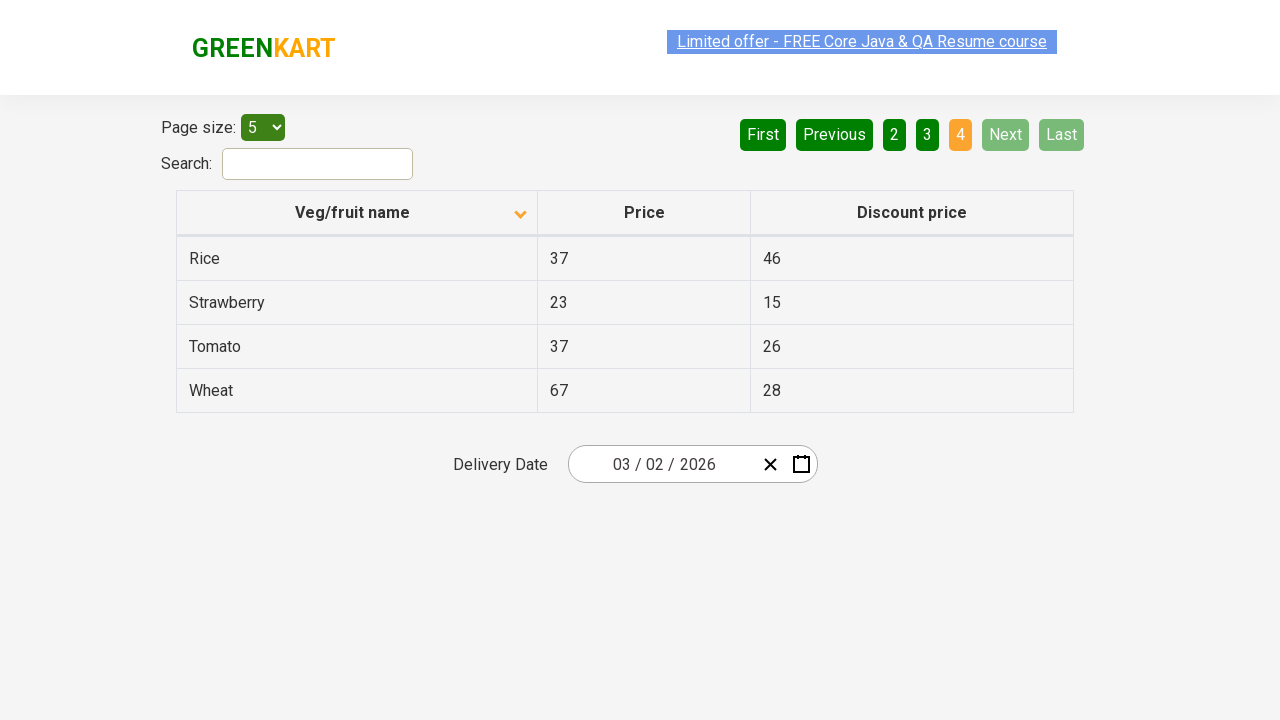

Waited for page content to update
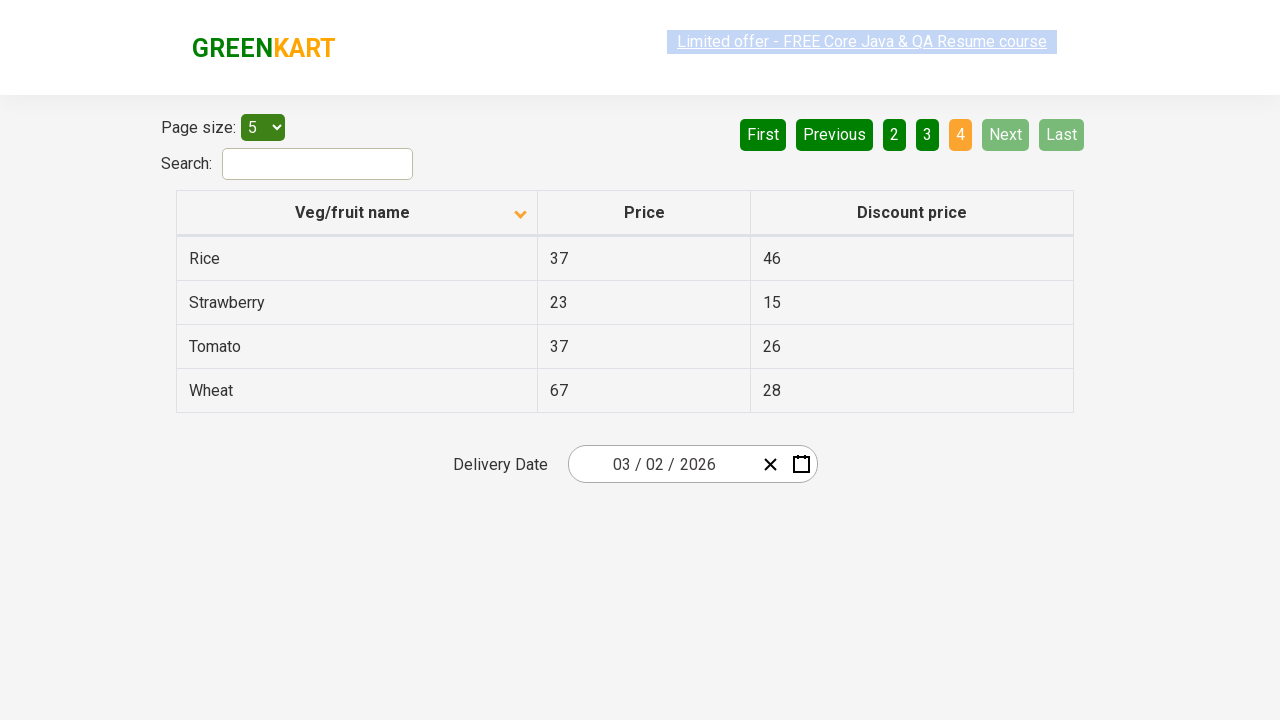

Retrieved 4 rows from current page
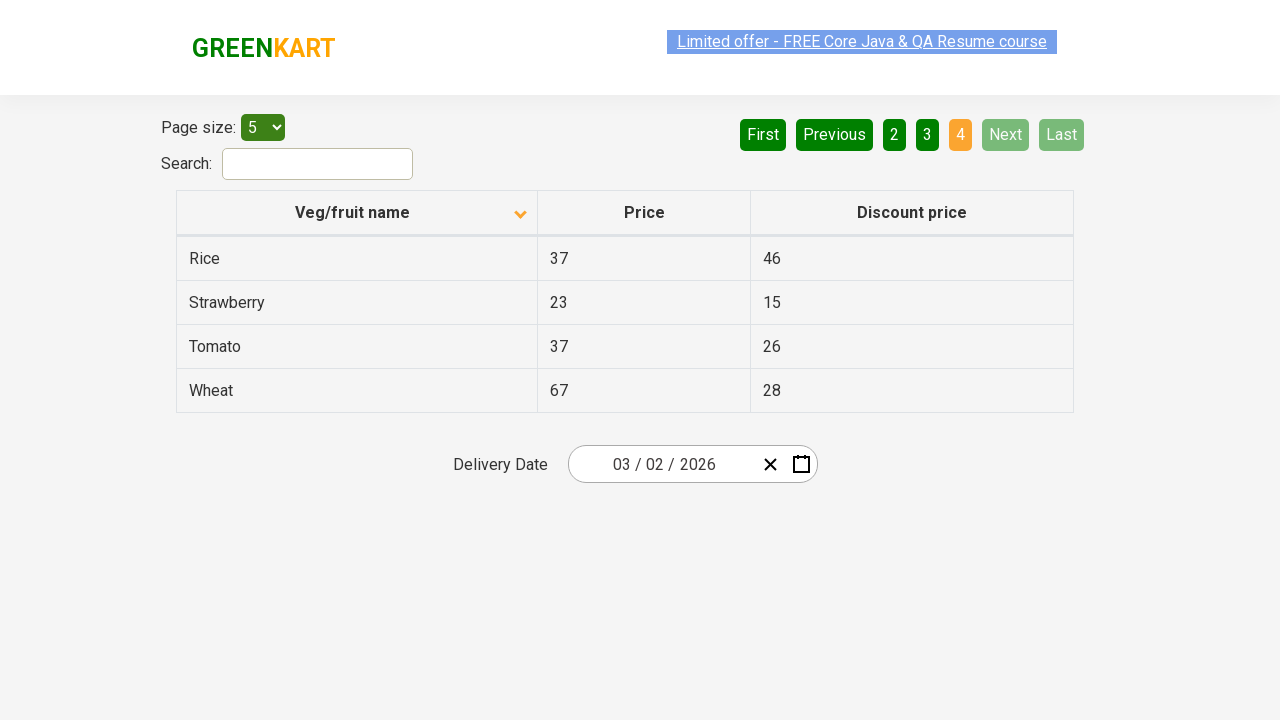

Found 'Rice' item in row 0
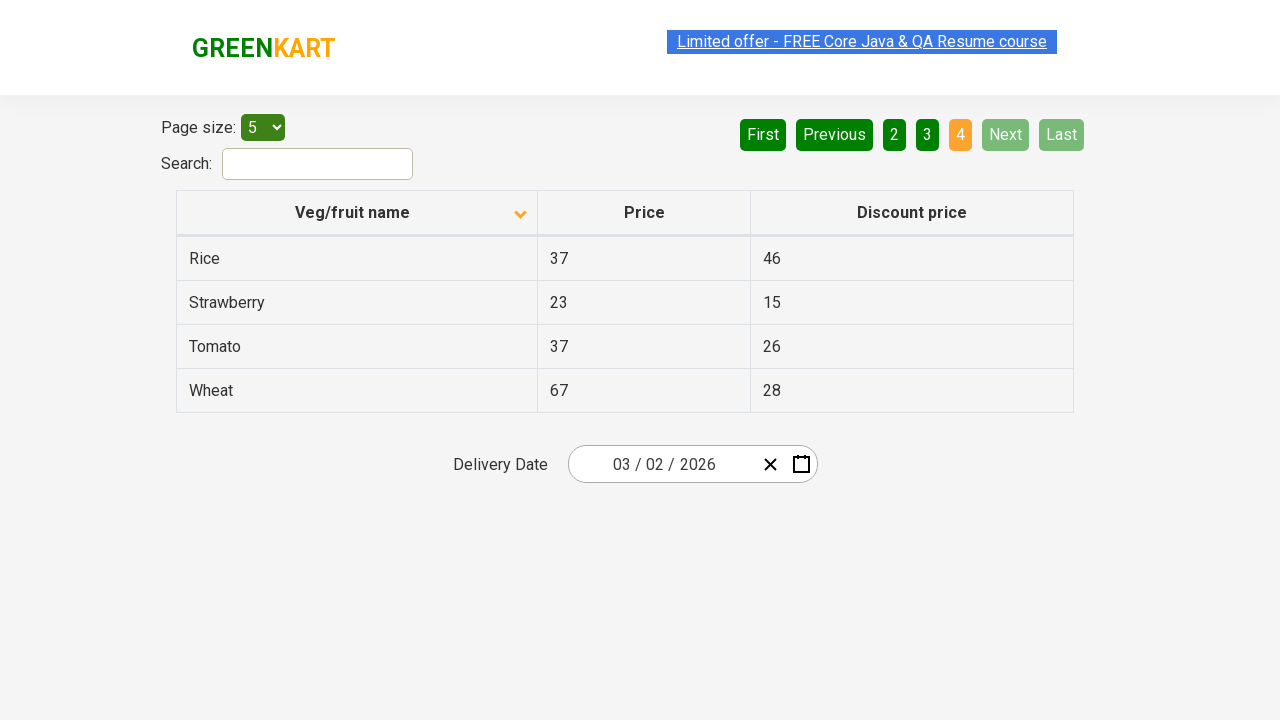

Verified Rice item is visible in table
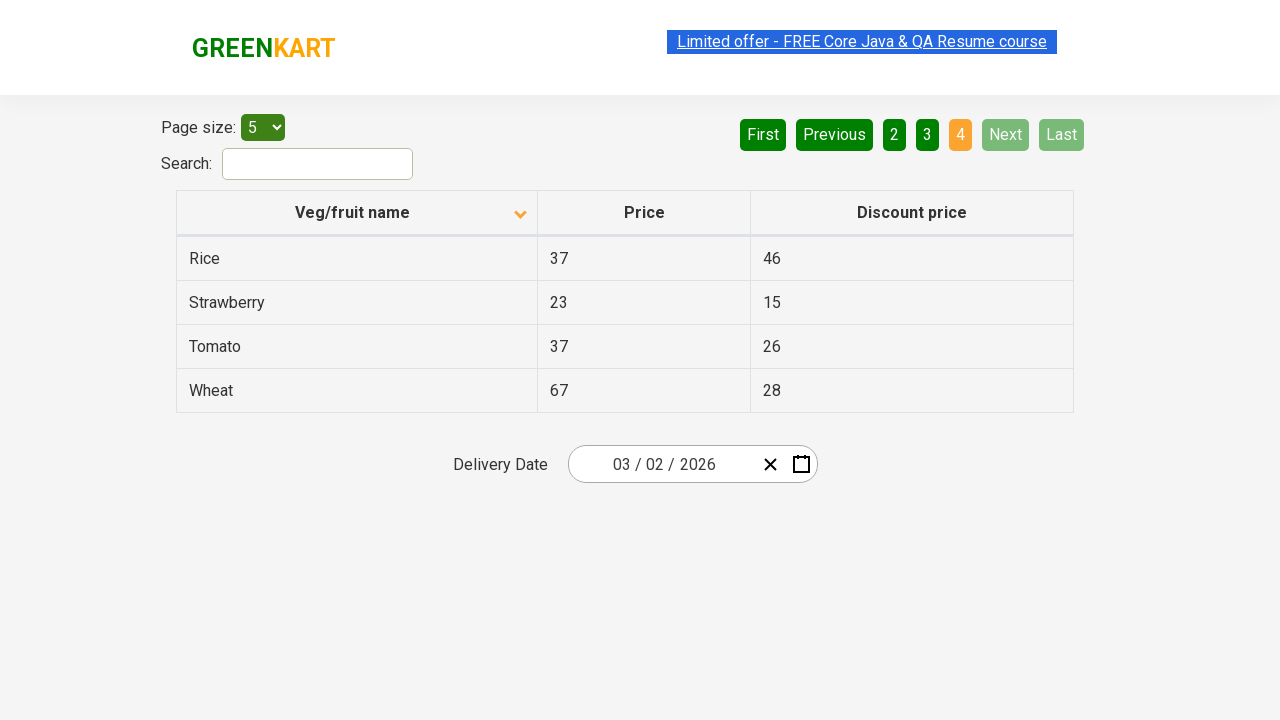

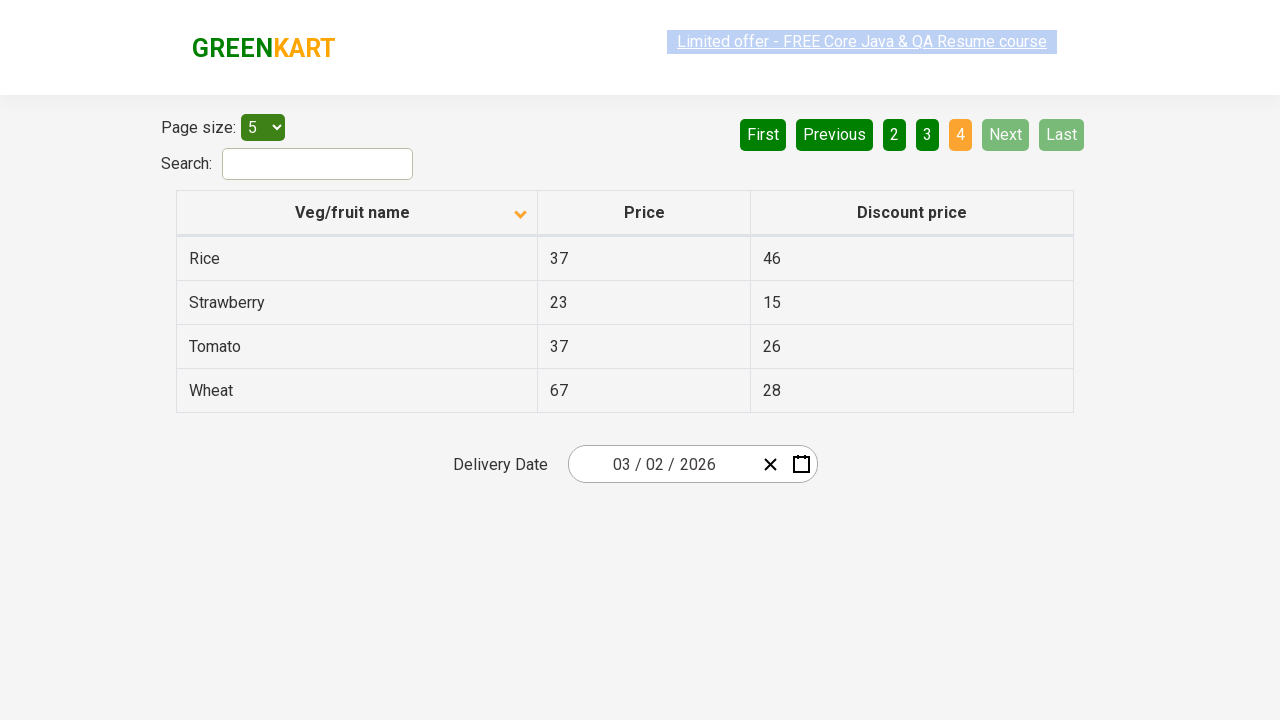